Tests radio button functionality by selecting gender options on a sample testing site

Starting URL: https://artoftesting.com/samplesiteforselenium

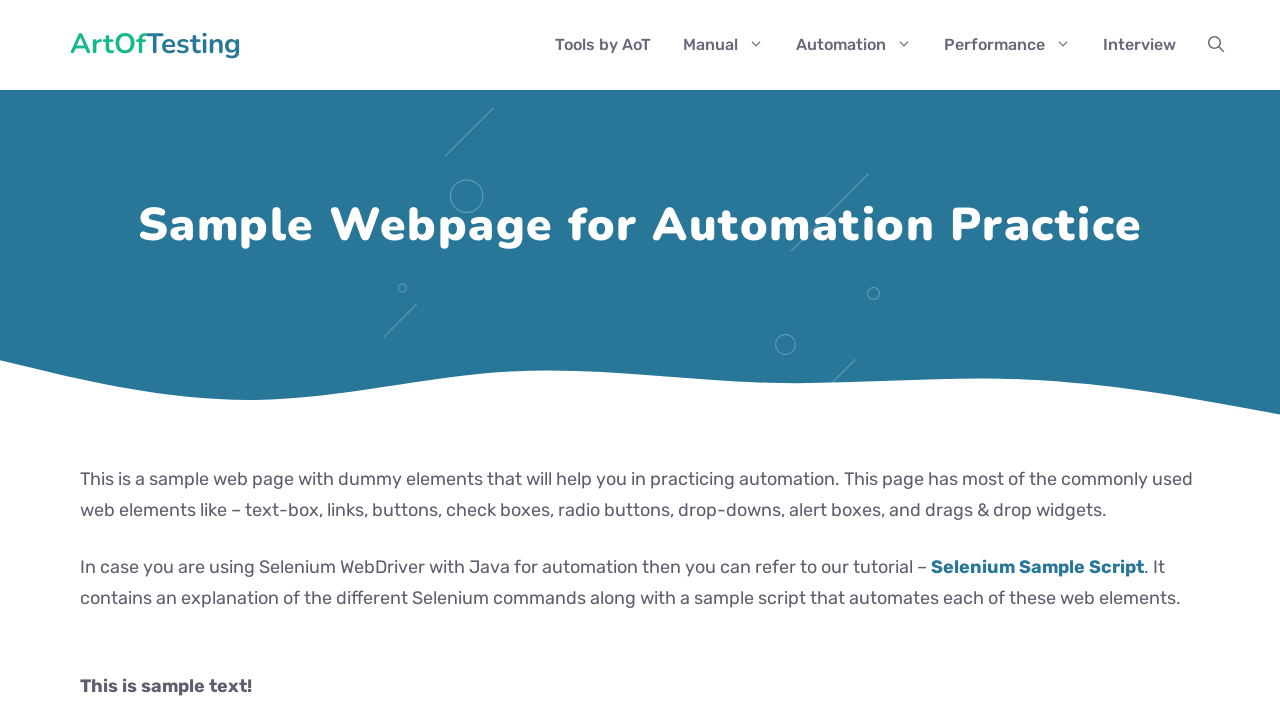

Clicked male radio button at (86, 360) on input[name='gender']
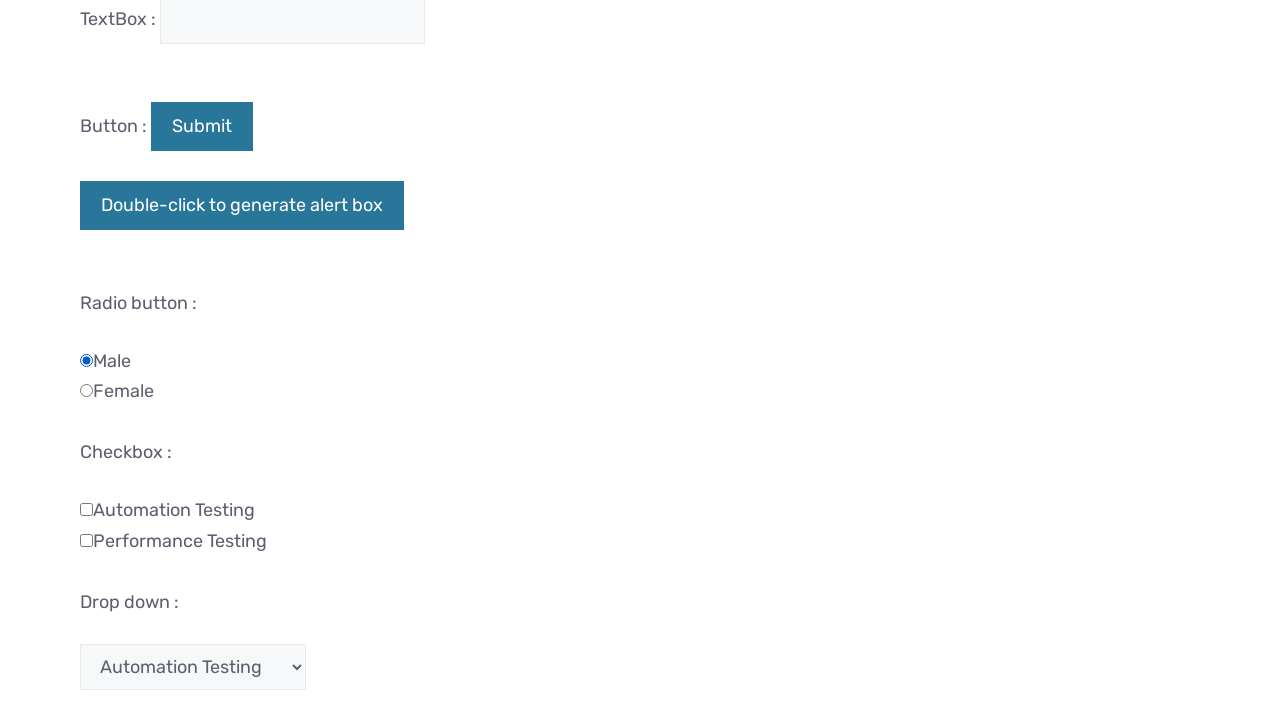

Clicked female radio button at (86, 391) on #female
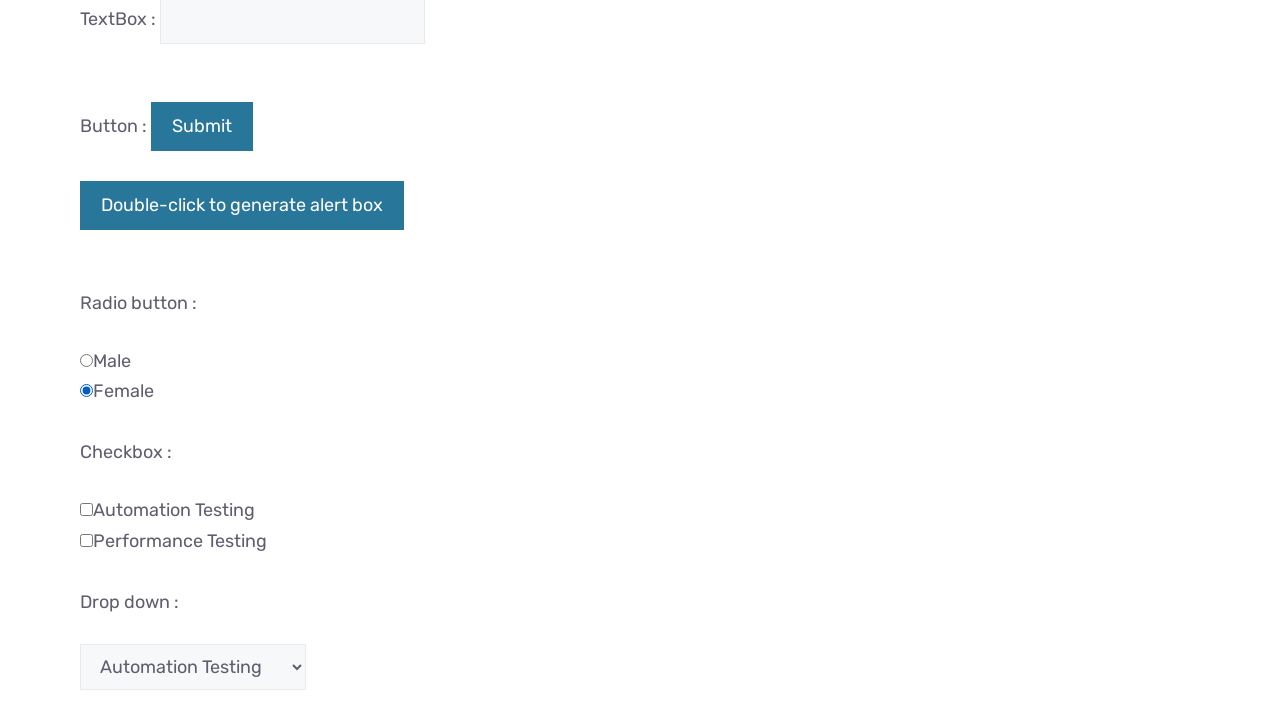

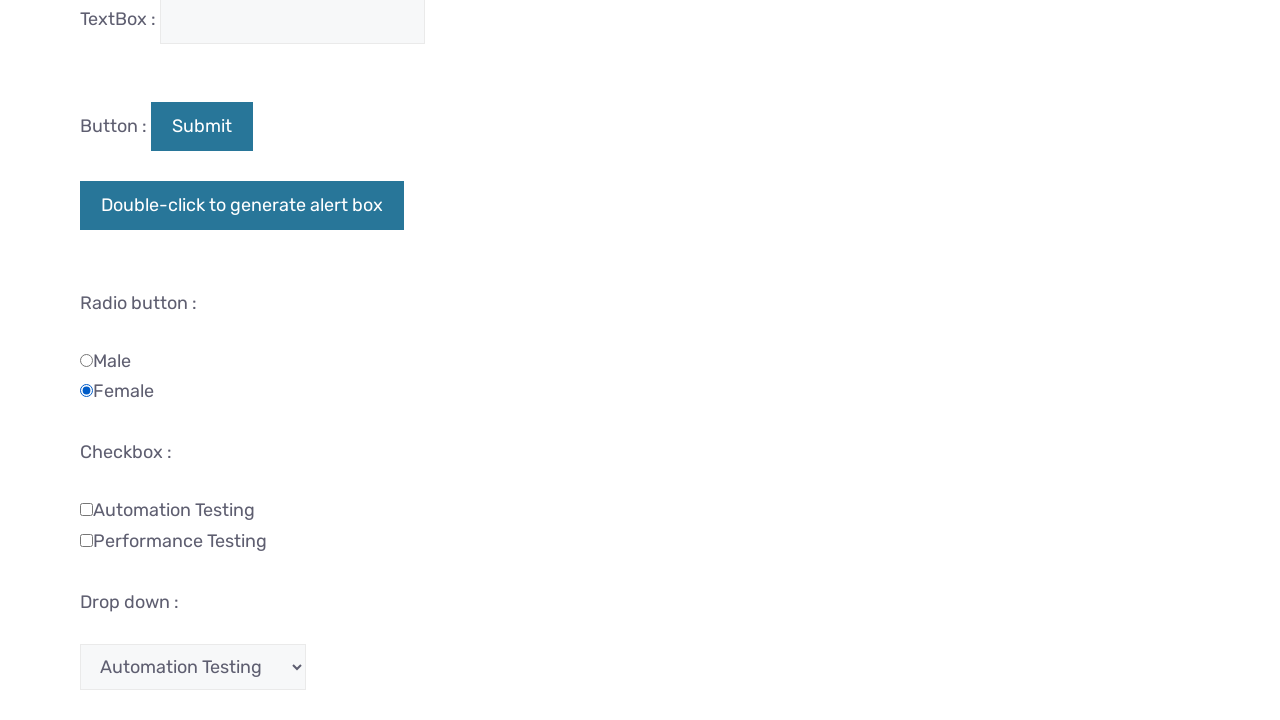